Tests placing an order without a city to verify form behavior.

Starting URL: https://www.demoblaze.com/

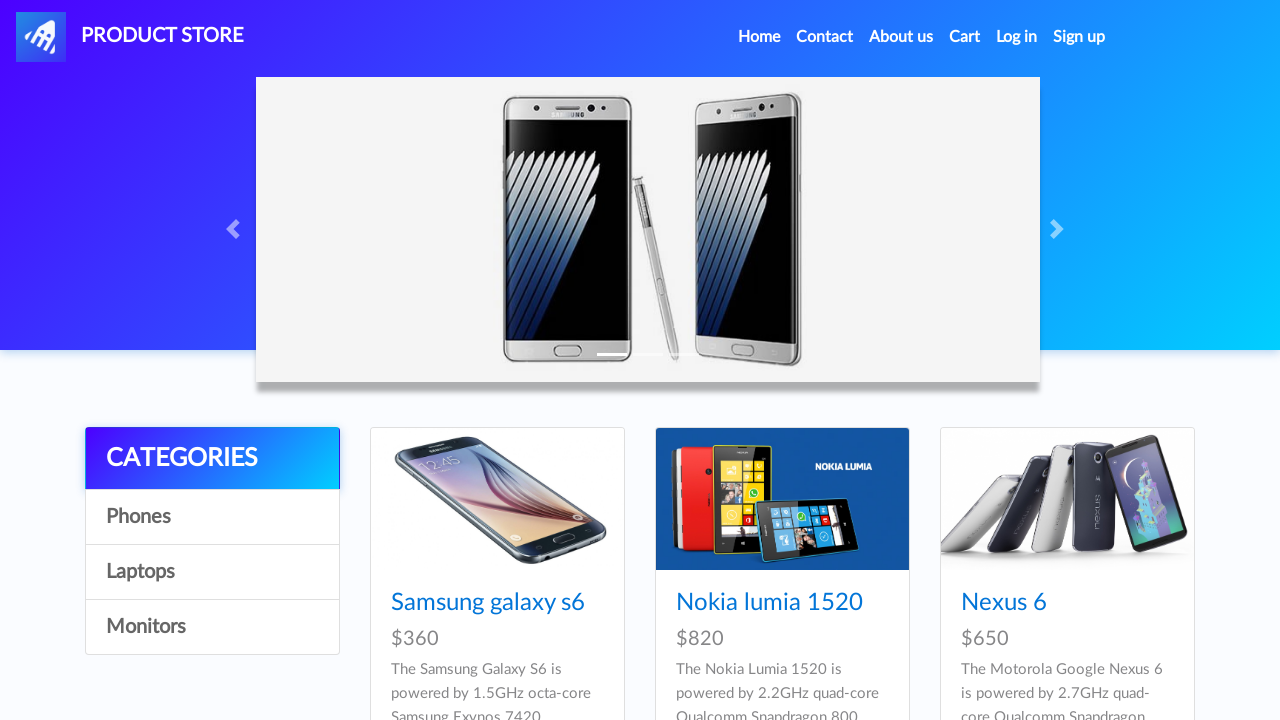

Clicked cart button to navigate to cart at (965, 37) on #cartur
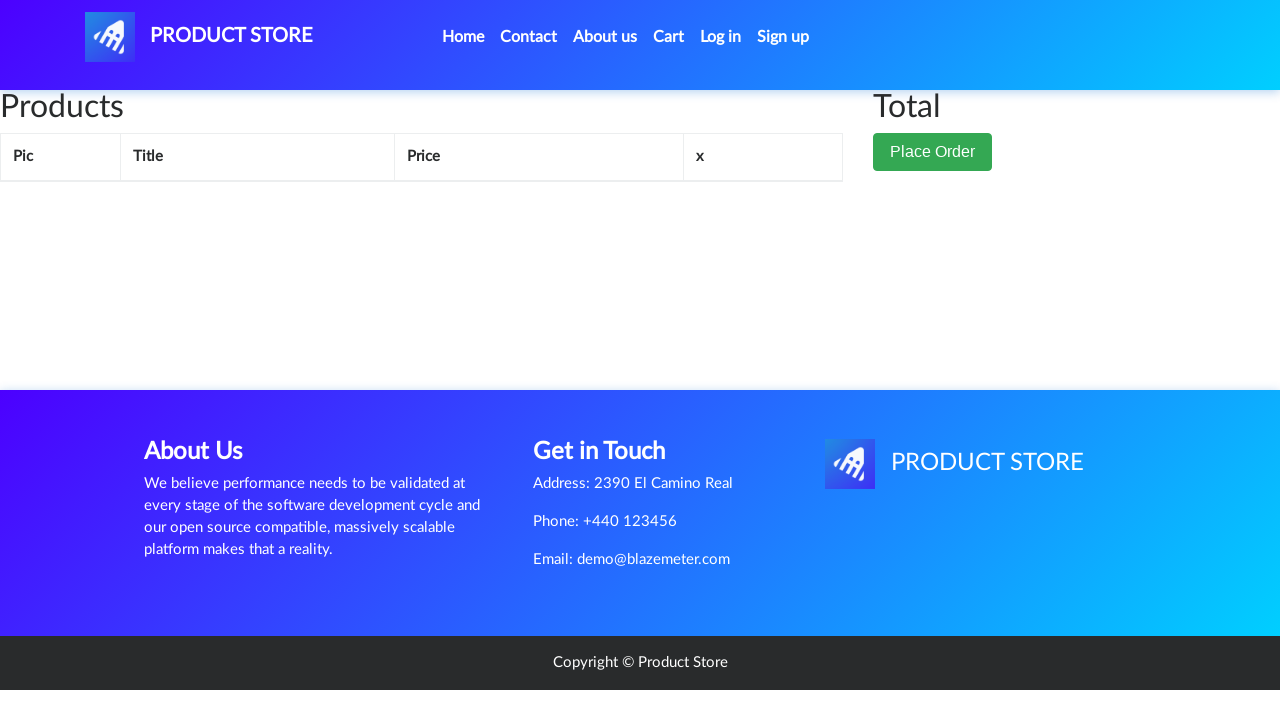

Waited 2 seconds for cart page to load
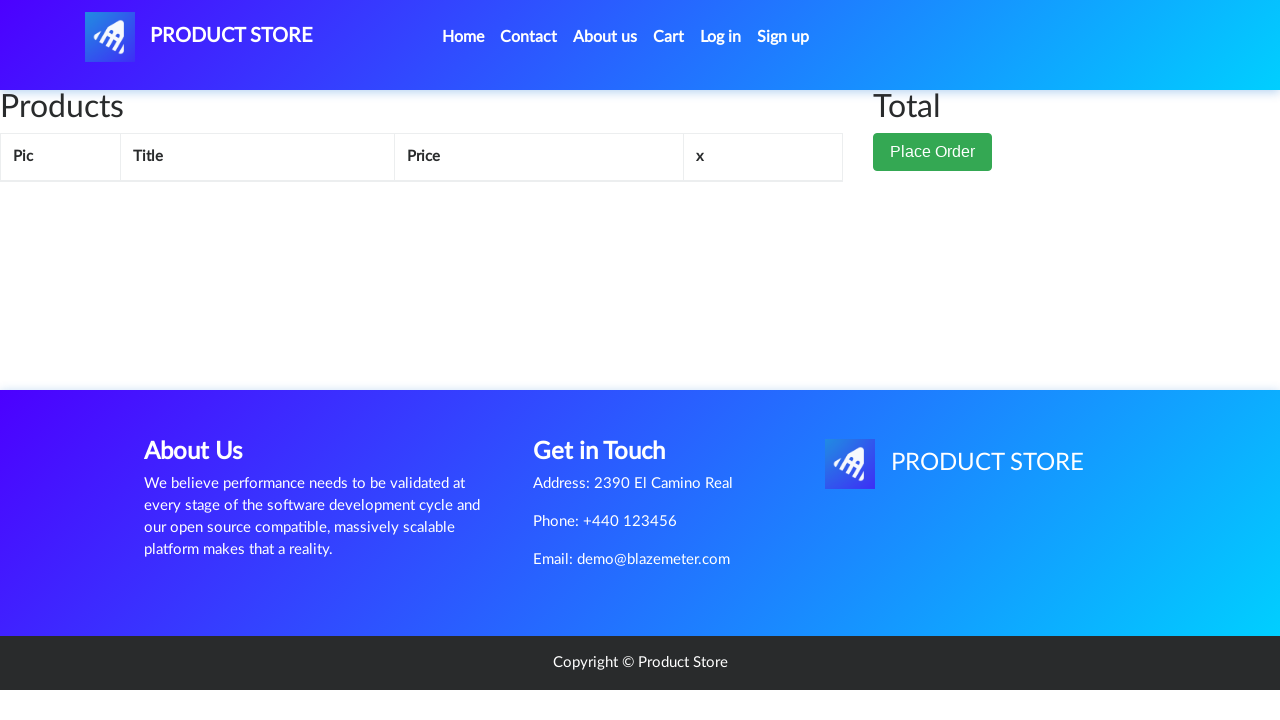

Clicked Place Order button at (933, 152) on button:has-text('Place Order')
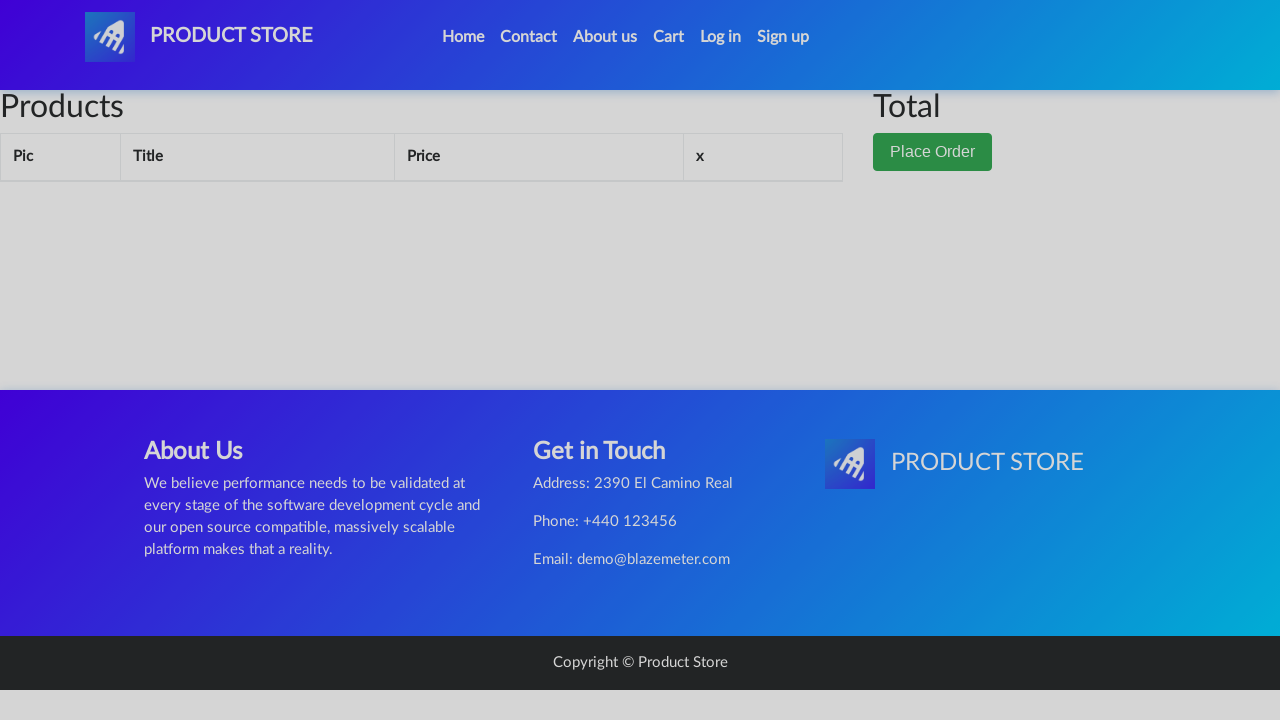

Order modal appeared
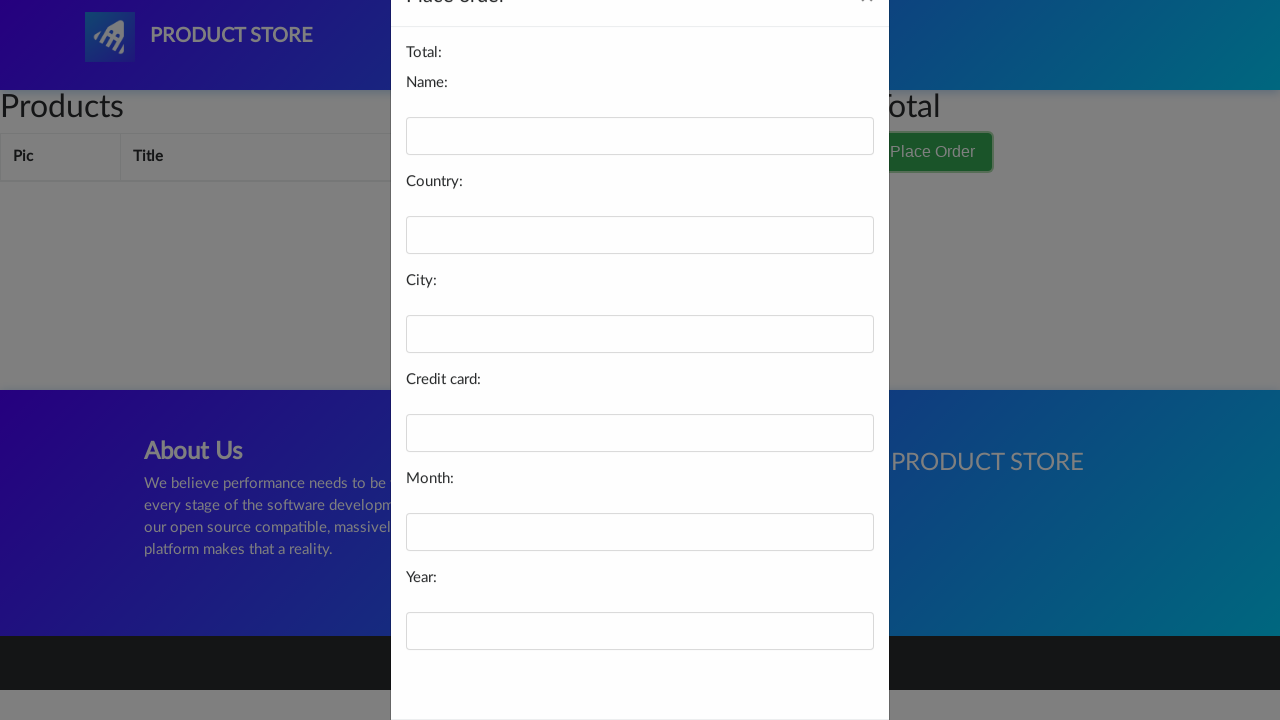

Filled name field with 'Charles Leclerc' on #name
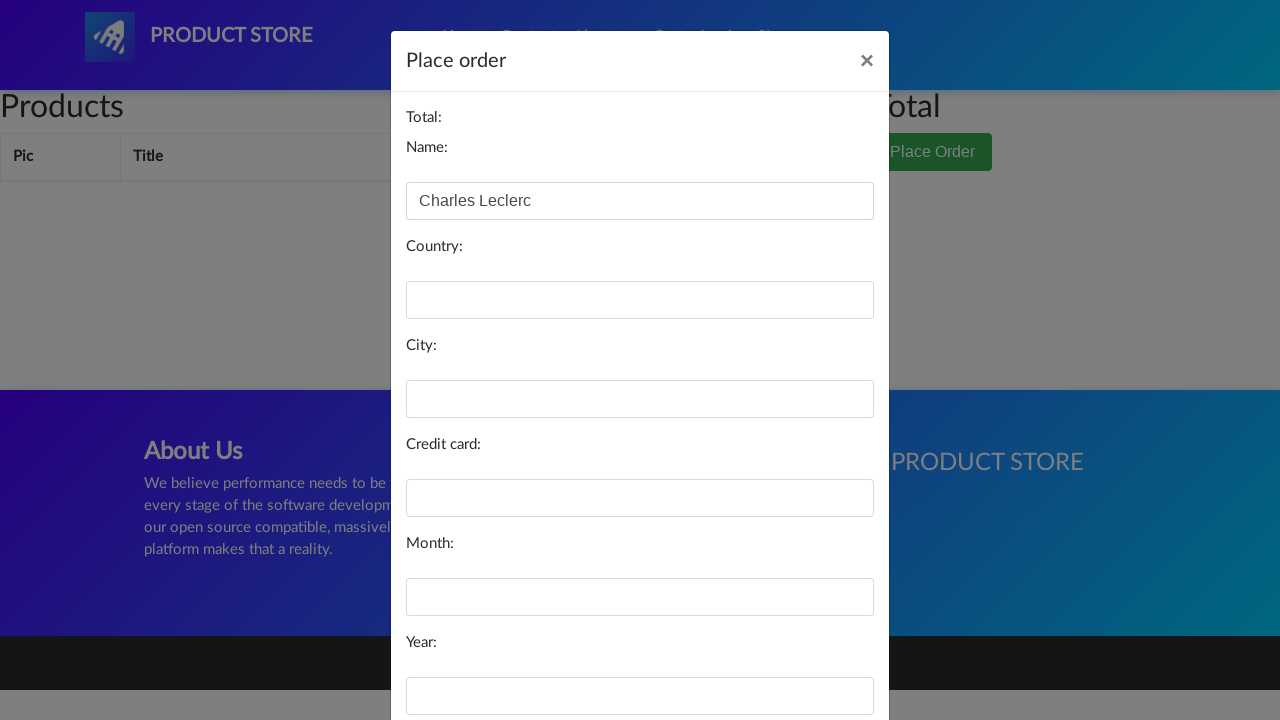

Filled country field with 'Principality of Monaco' on #country
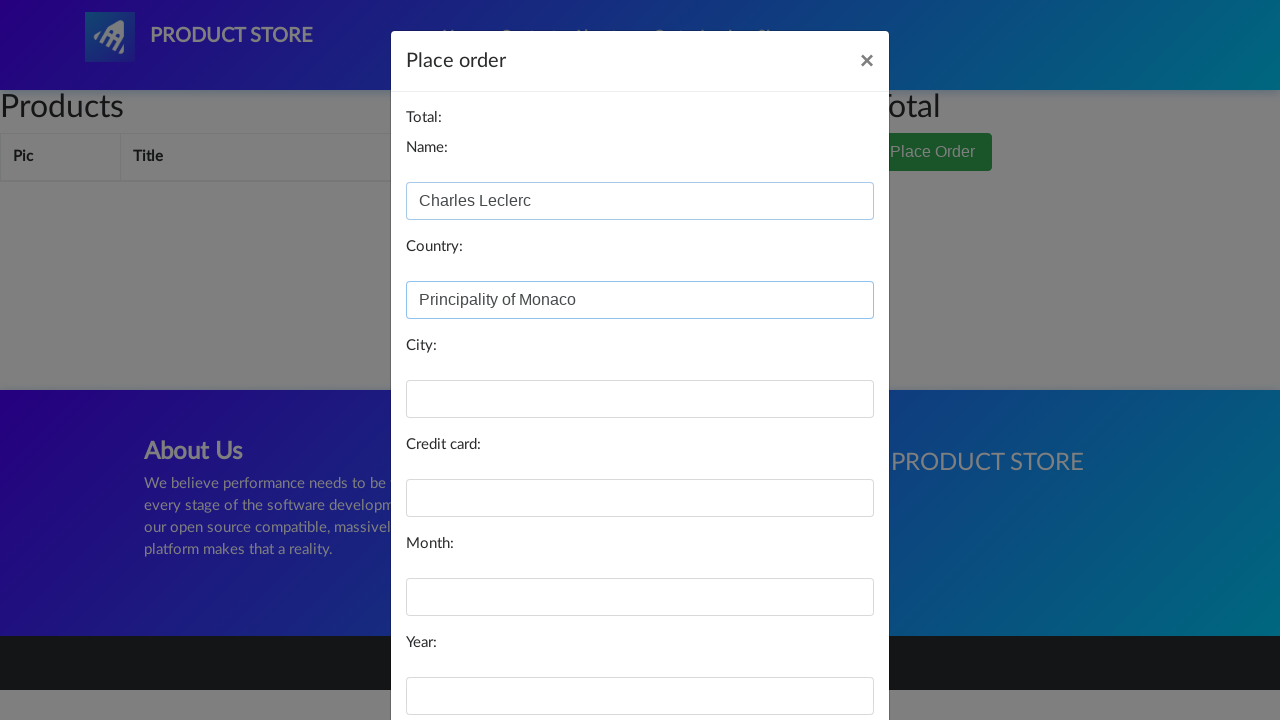

Left city field empty (invalid data) on #city
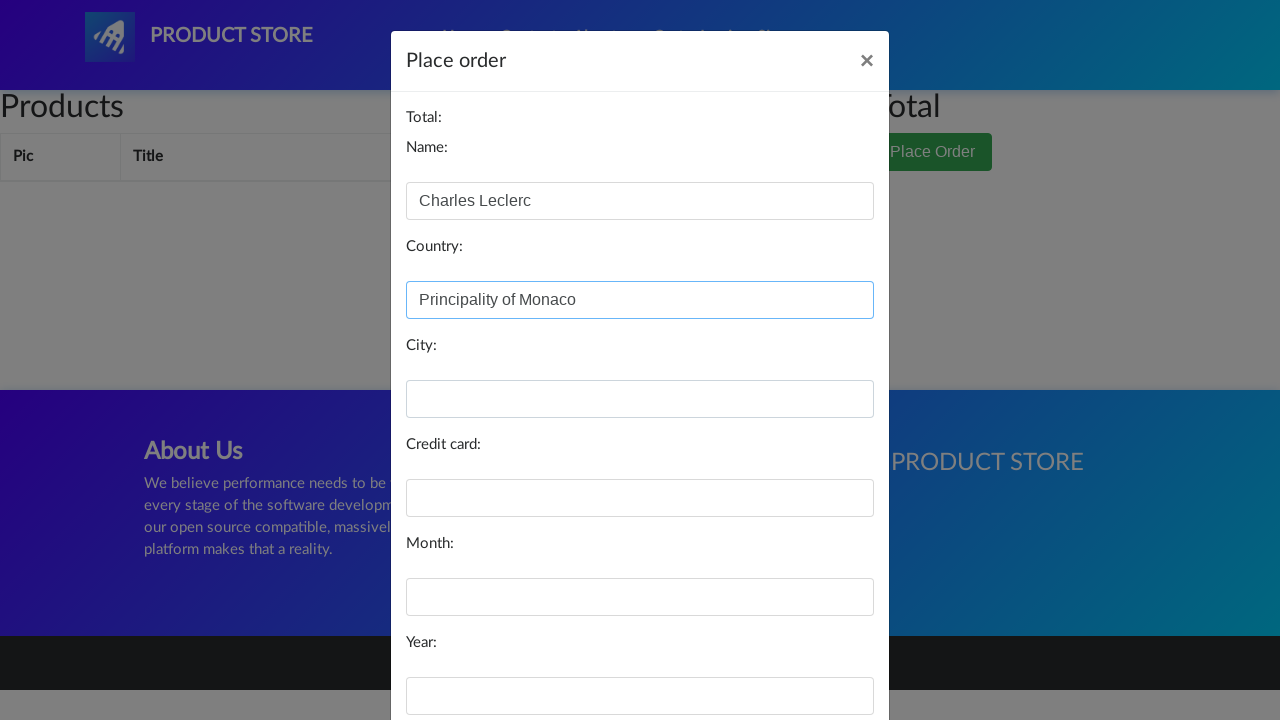

Filled card field with '374245455400126' on #card
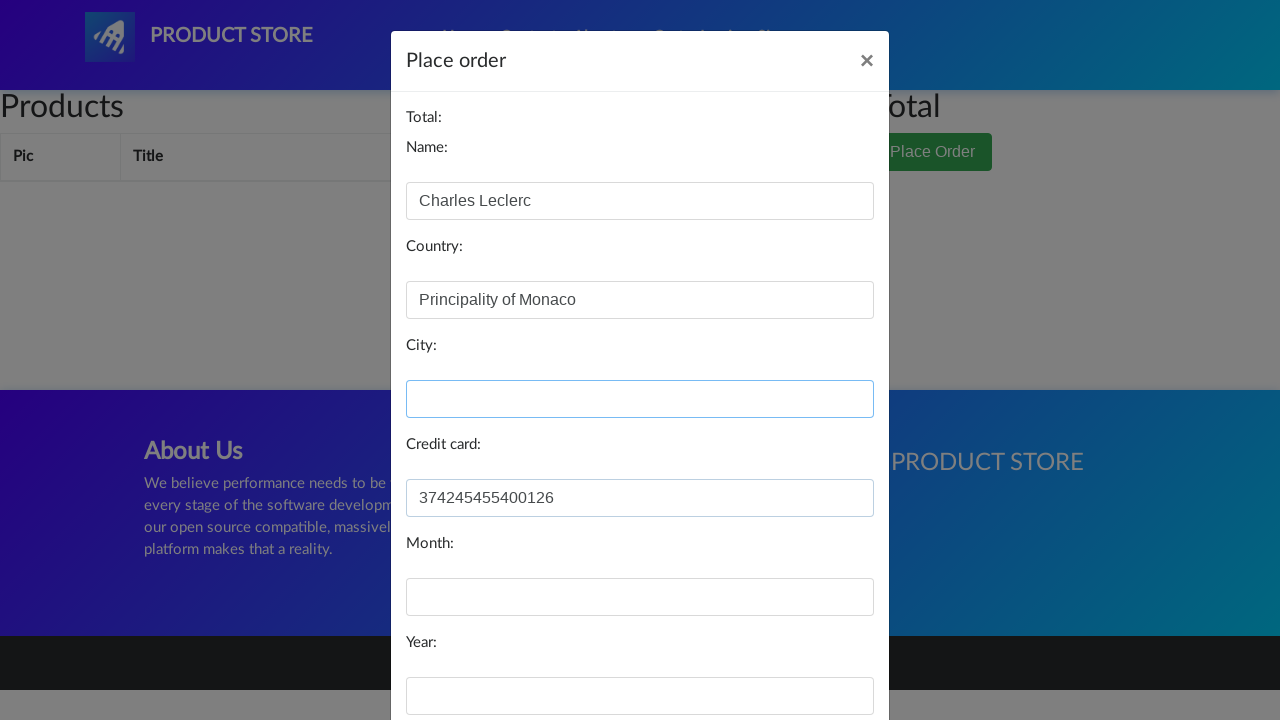

Filled month field with '8' on #month
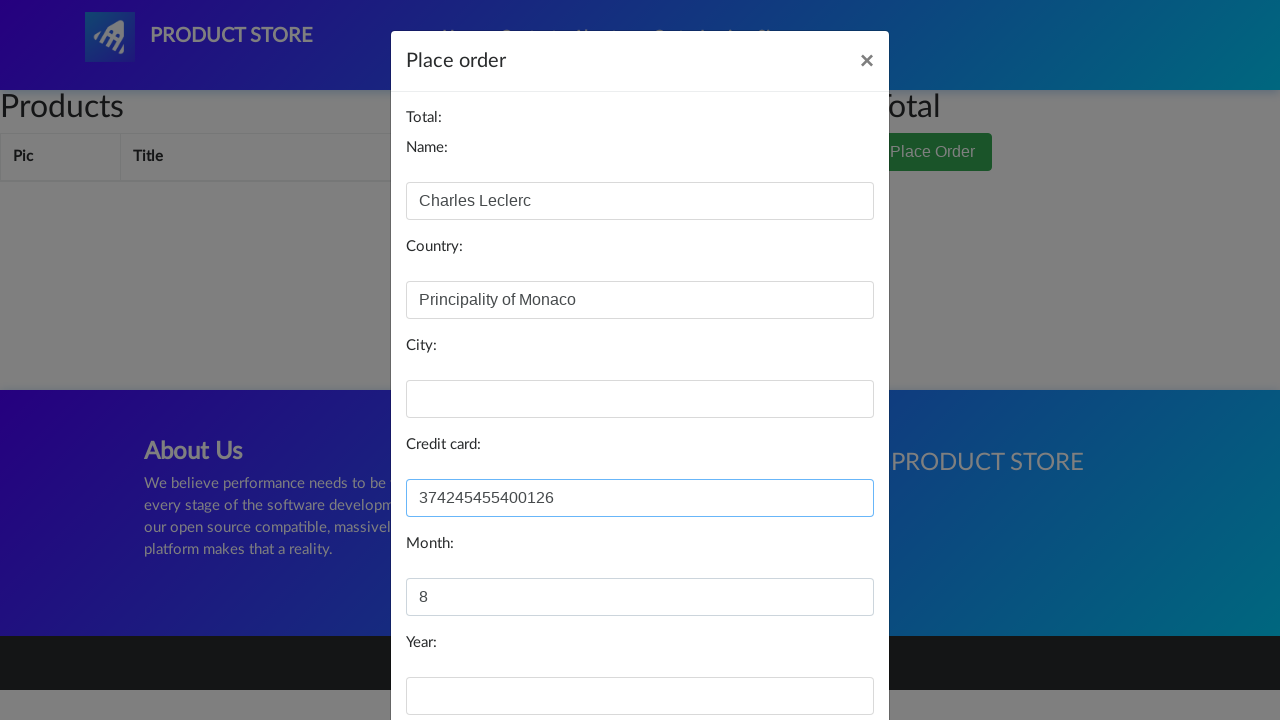

Filled year field with '2027' on #year
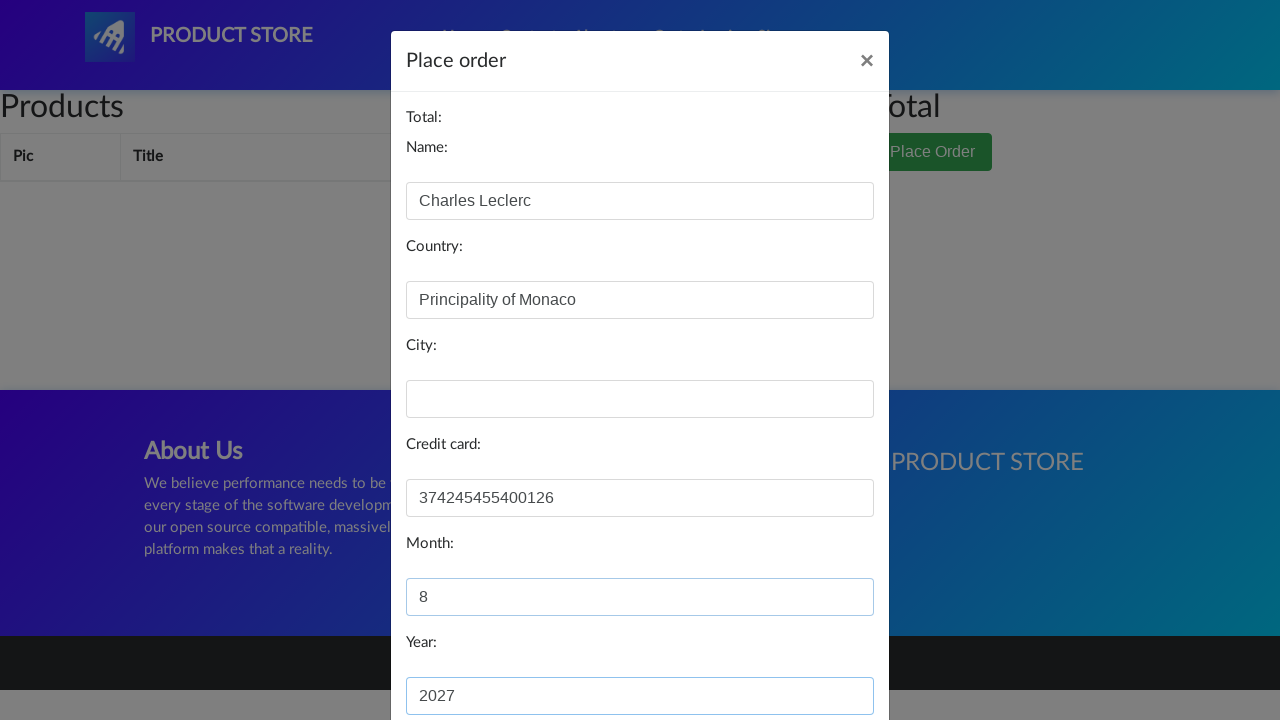

Set up dialog handler to accept confirmation
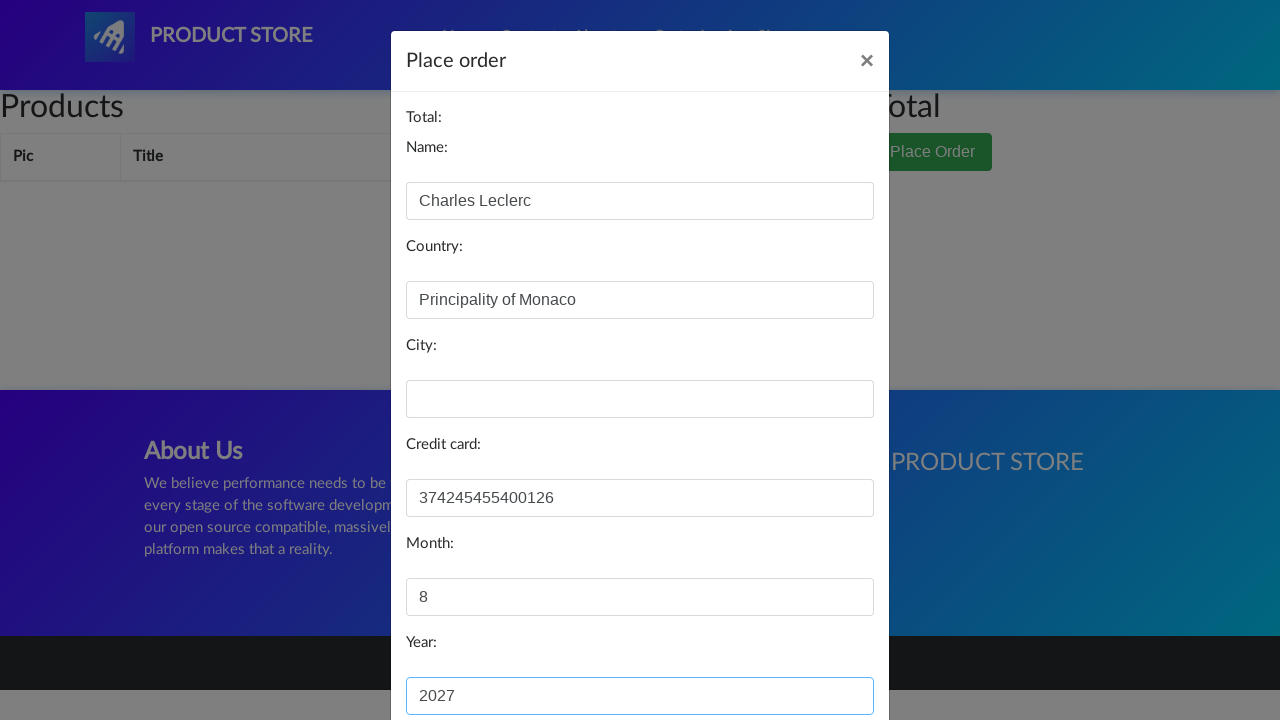

Clicked Purchase button to submit order with missing city at (823, 655) on button:has-text('Purchase')
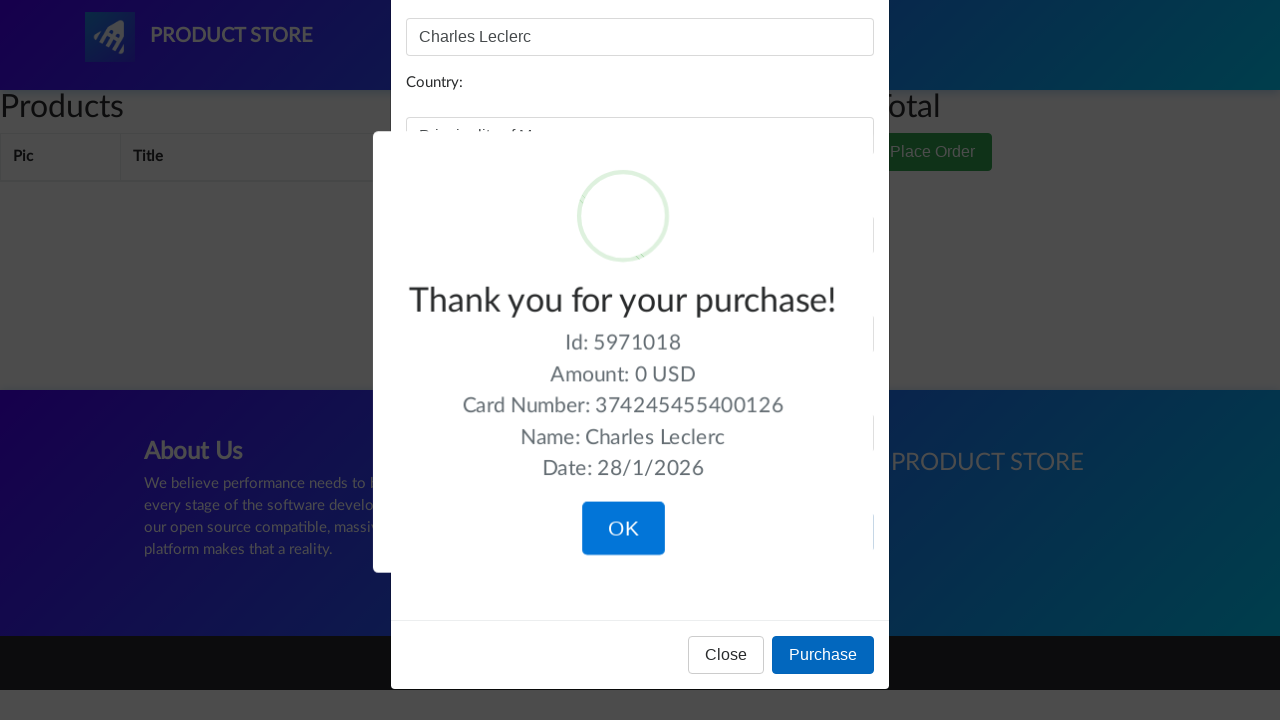

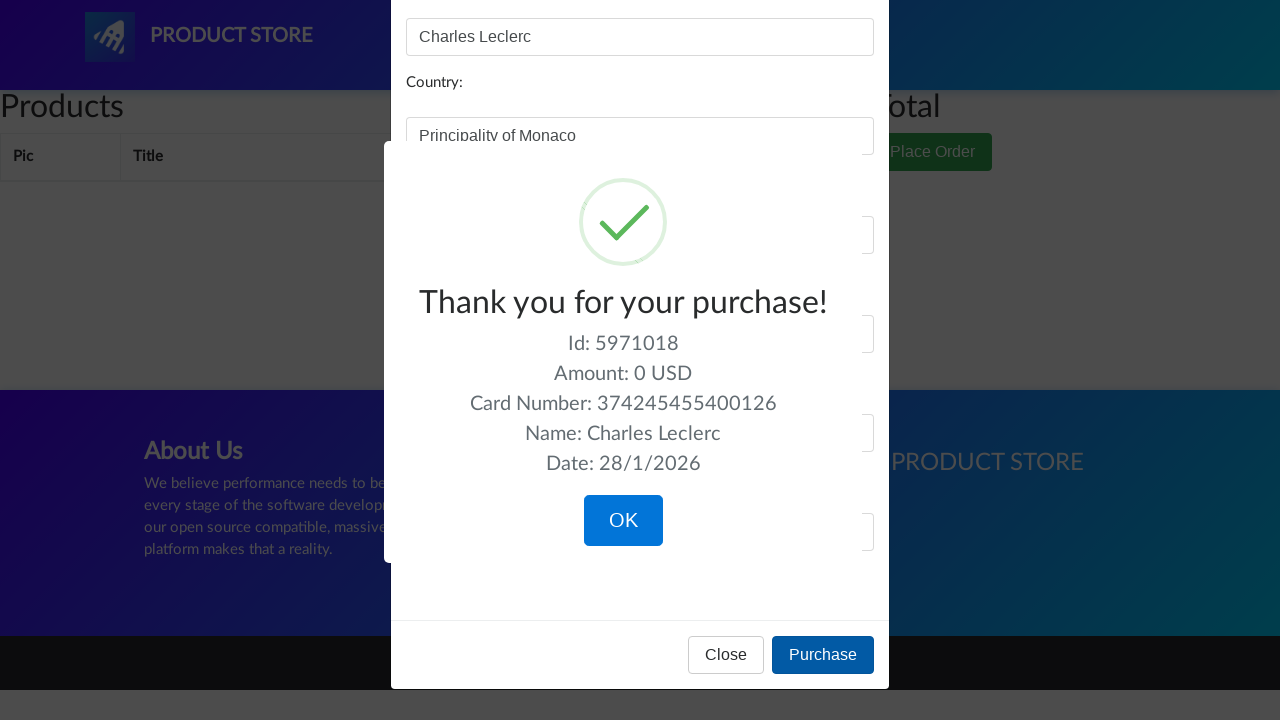